Tests JavaScript confirmation popup handling by clicking a button that triggers a confirm dialog and accepting it

Starting URL: http://www.tizag.com/javascriptT/javascriptconfirm.php

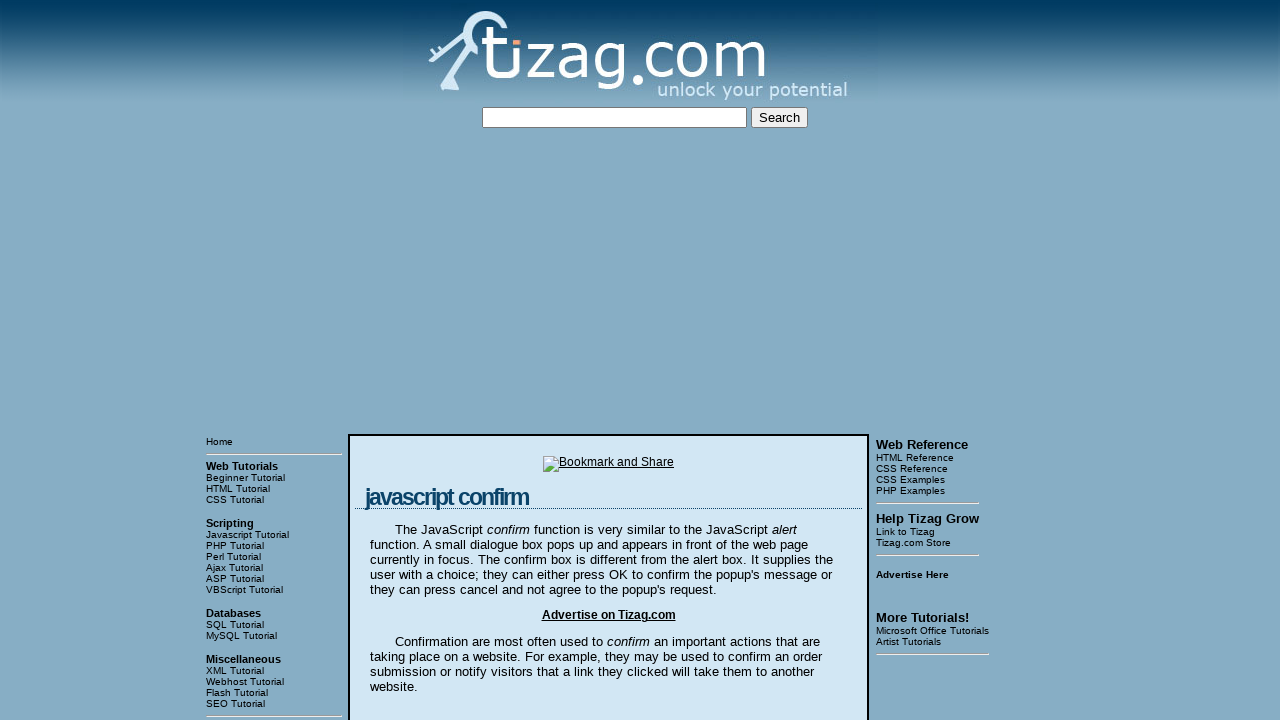

Set up dialog handler to accept confirmation popup
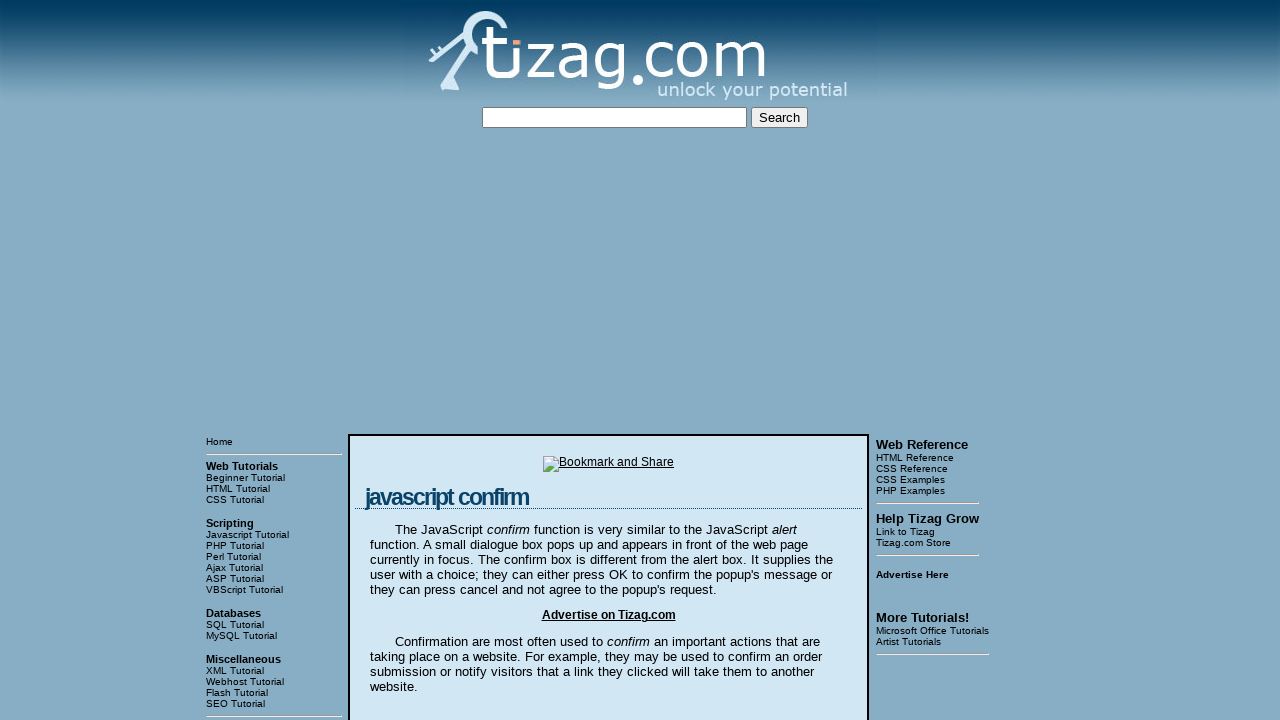

Clicked button to trigger confirmation popup at (427, 361) on input[onclick='confirmation()']
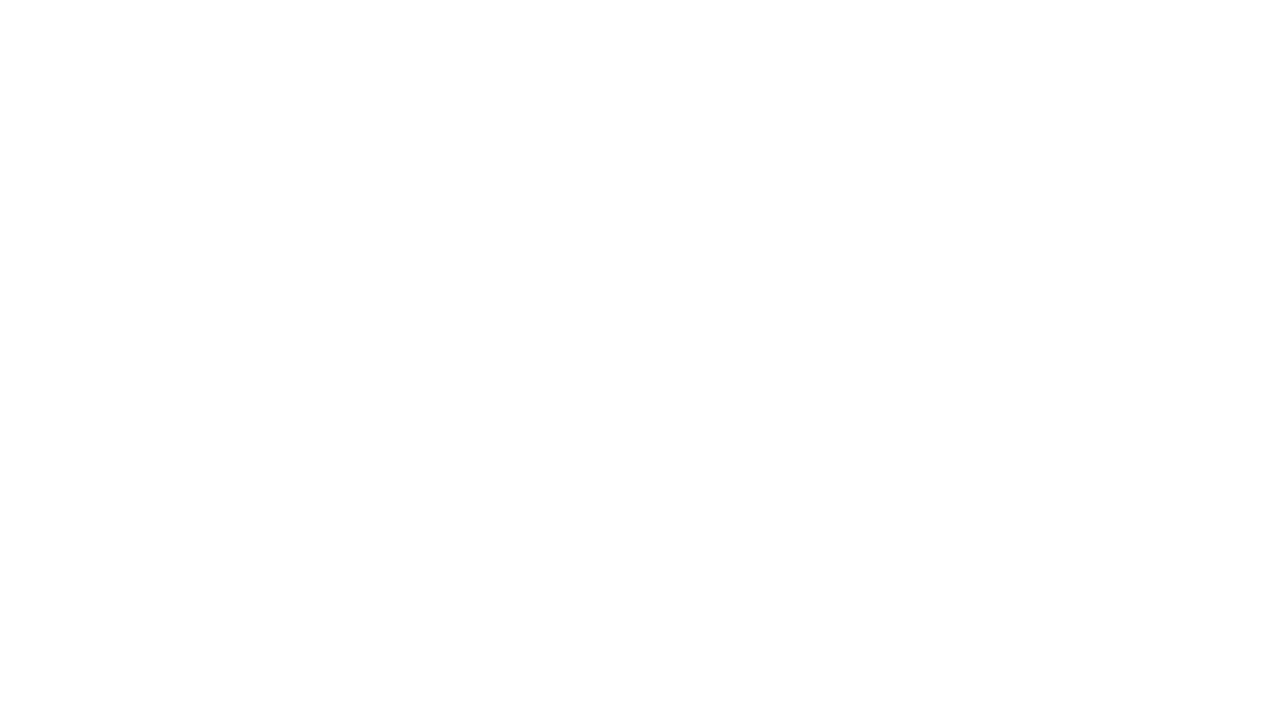

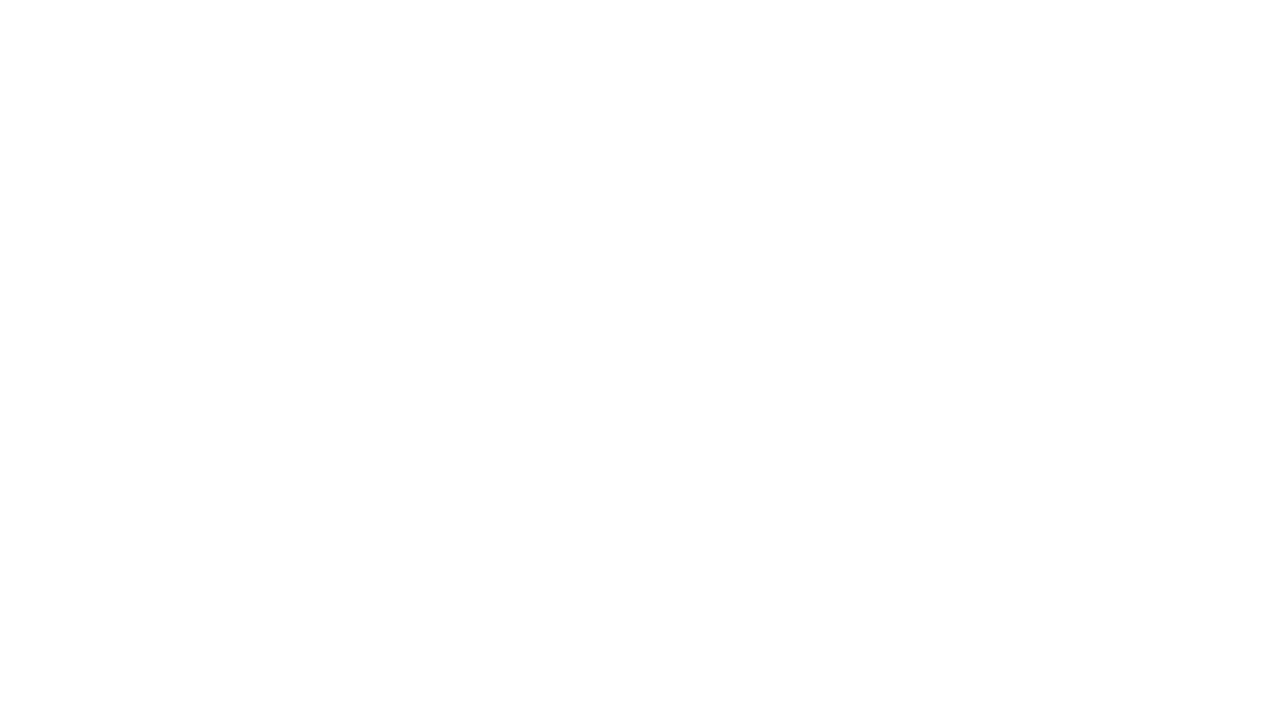